Tests opening a new browser tab and navigating to YouTube, then verifies the page title contains YouTube

Starting URL: https://ecommerce-playground.lambdatest.io

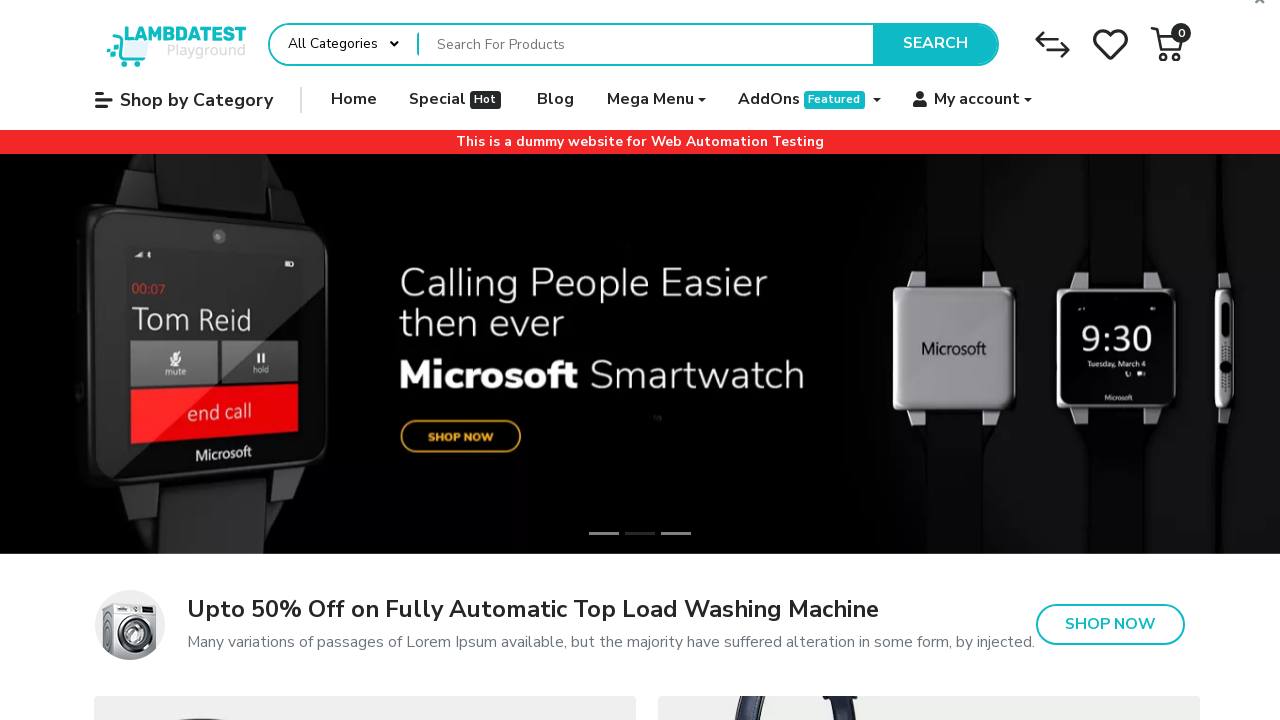

Opened a new browser tab
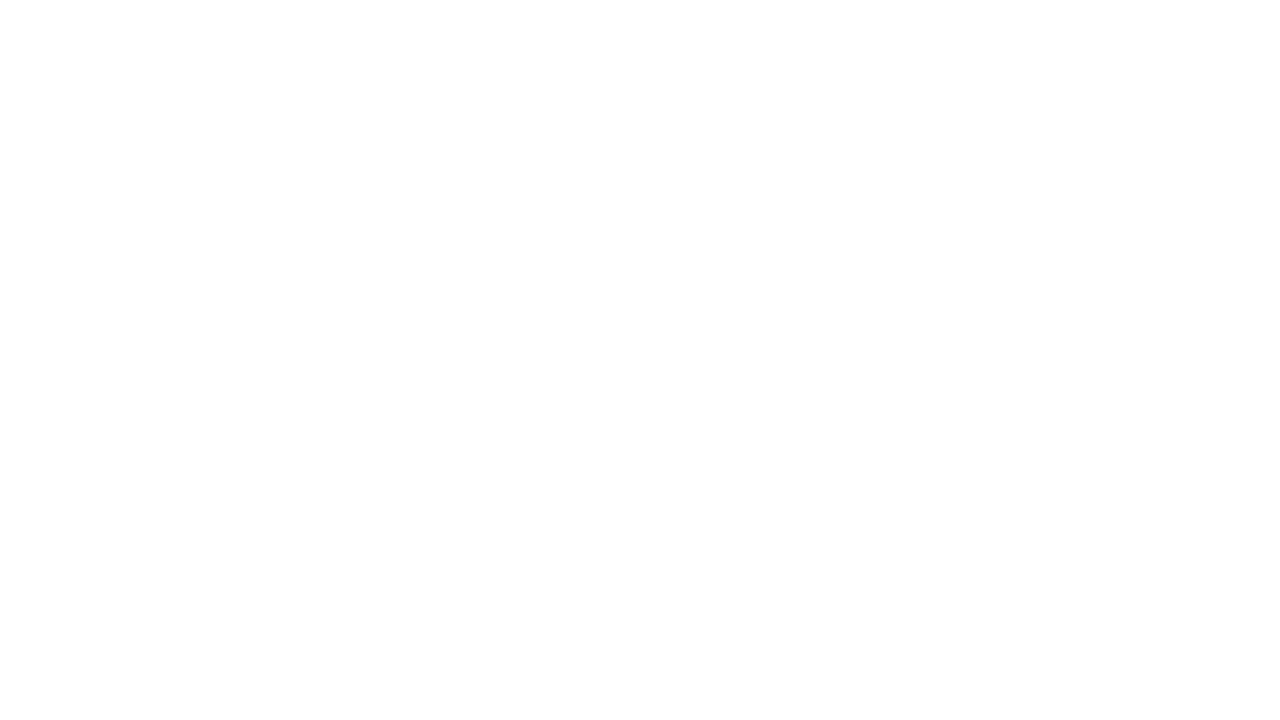

Navigated to YouTube
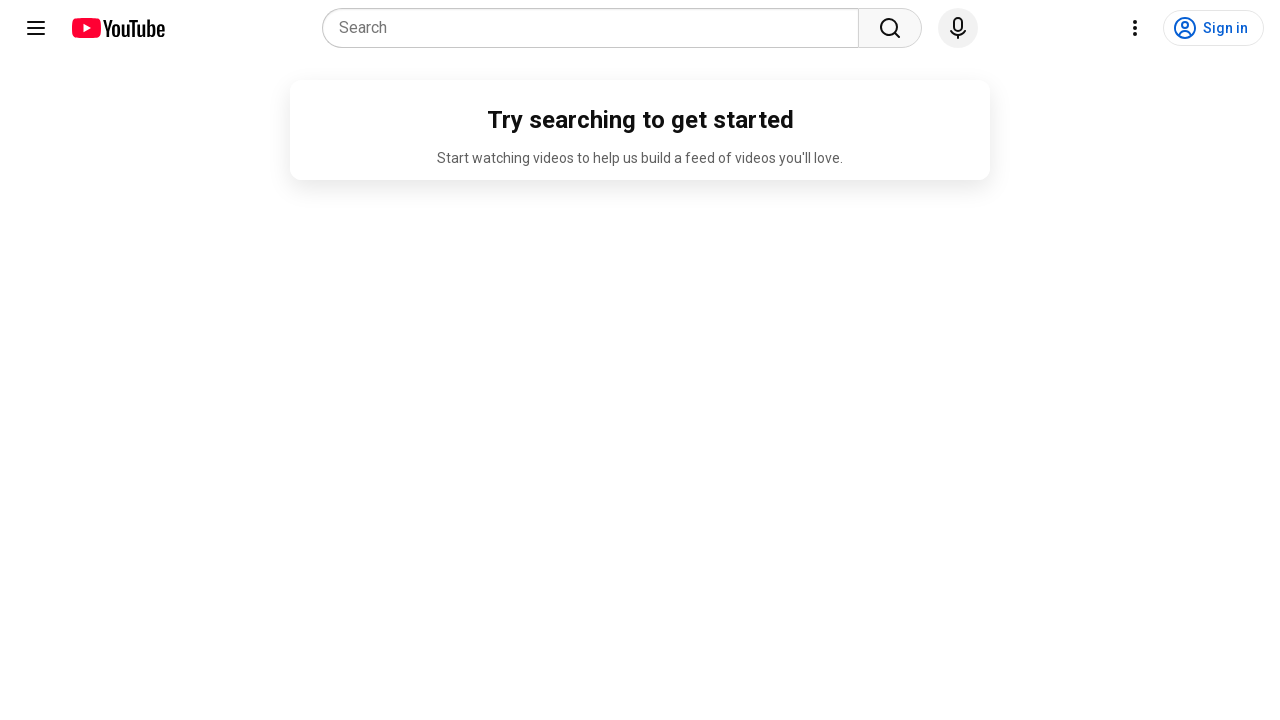

YouTube page loaded (domcontentloaded state)
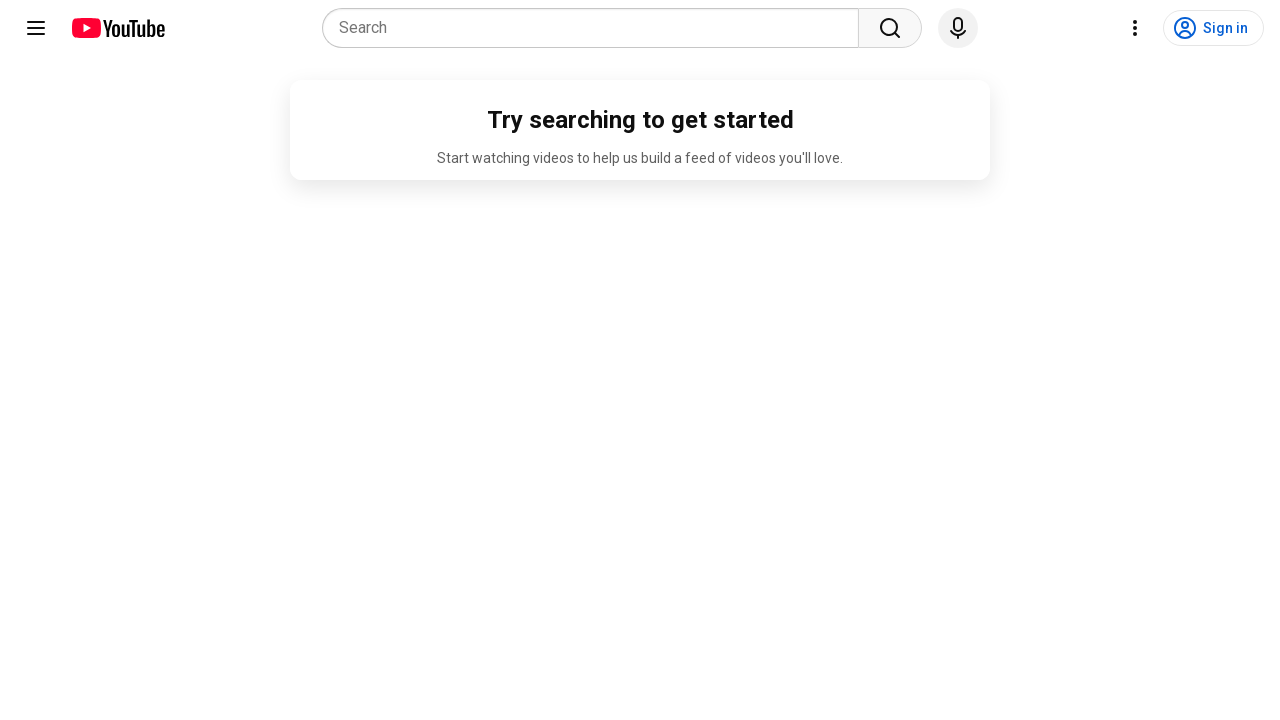

Verified page title contains 'YouTube'
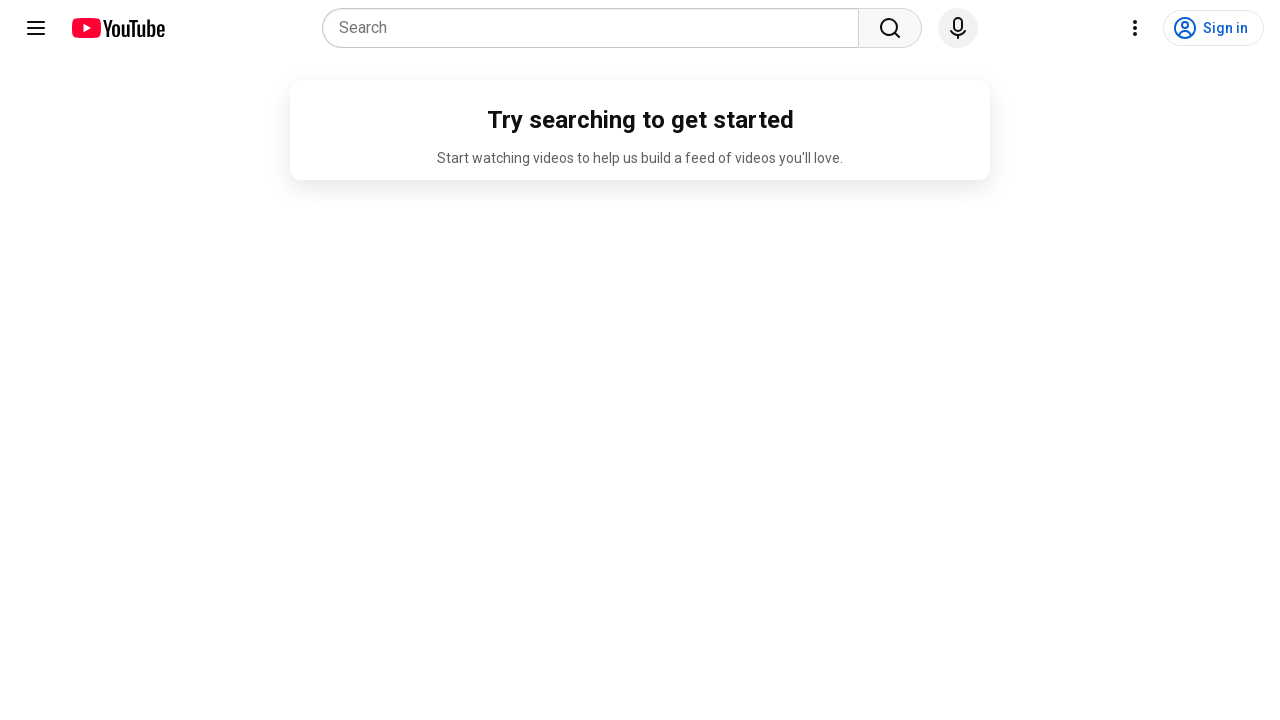

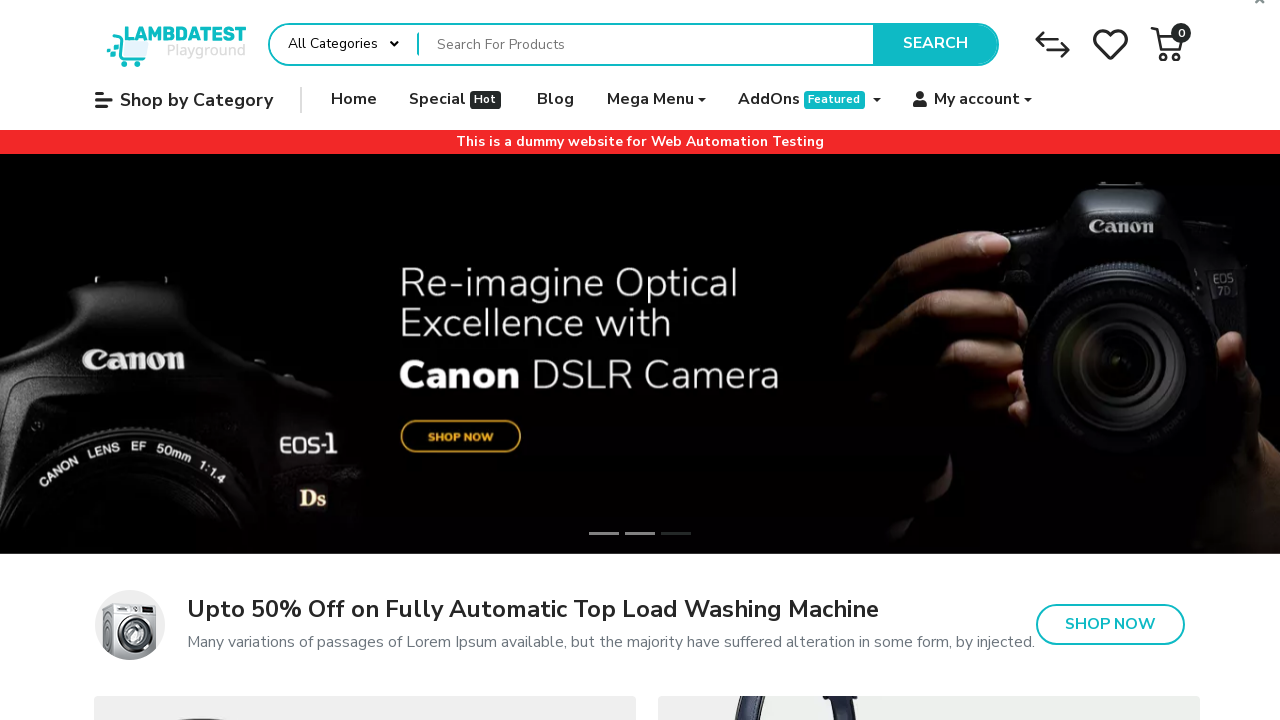